Tests window scrolling functionality by scrolling down and then back up the page using JavaScript execution

Starting URL: https://www.guru99.com/

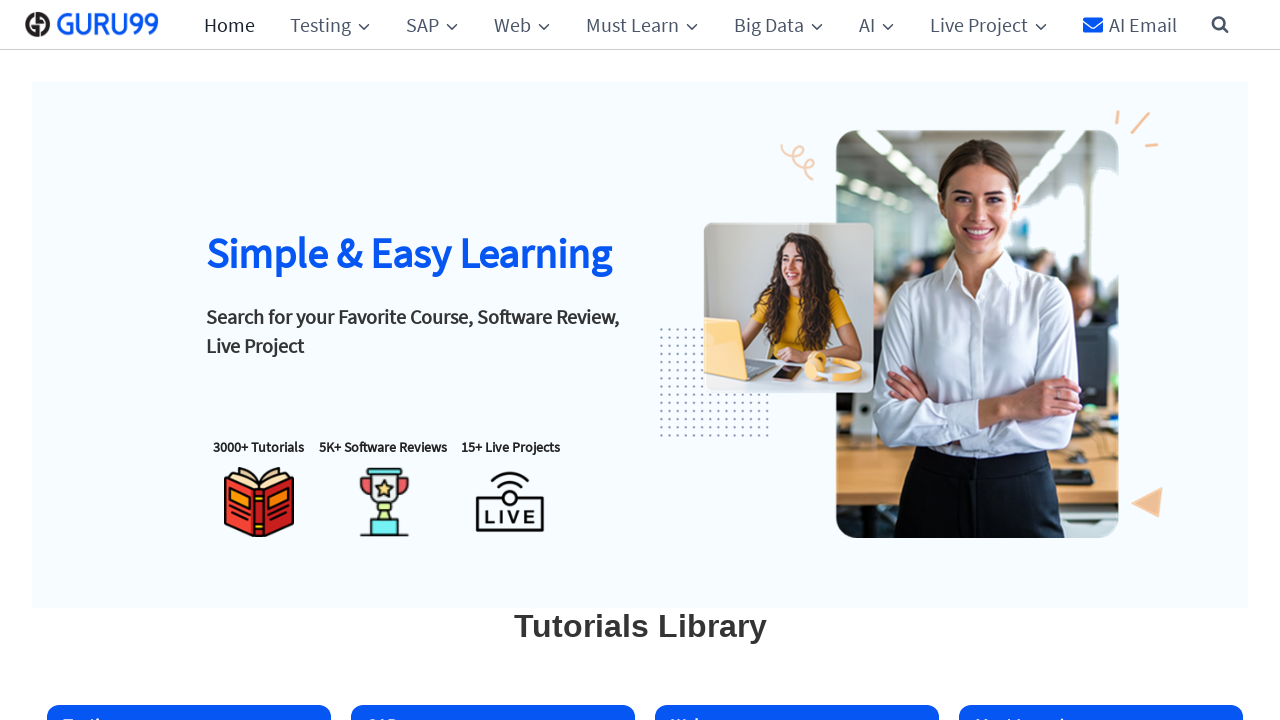

Scrolled down the page by 2000 pixels
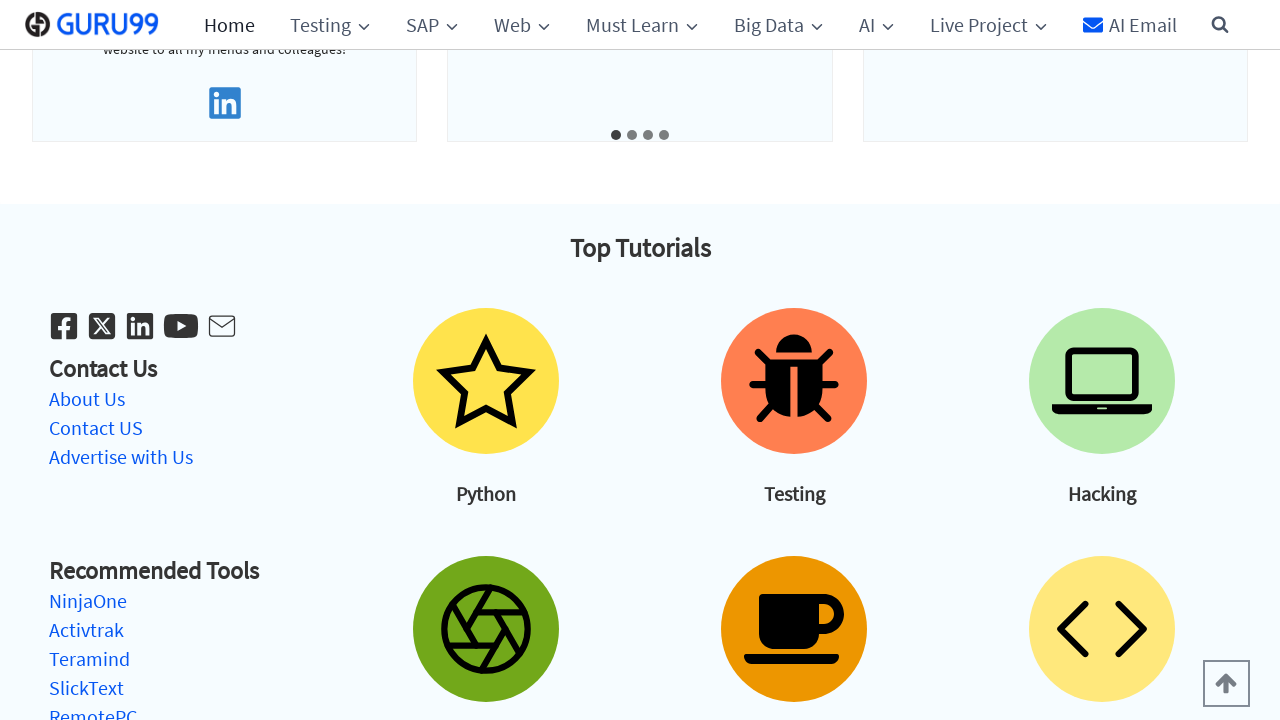

Waited 1 second for scroll to complete
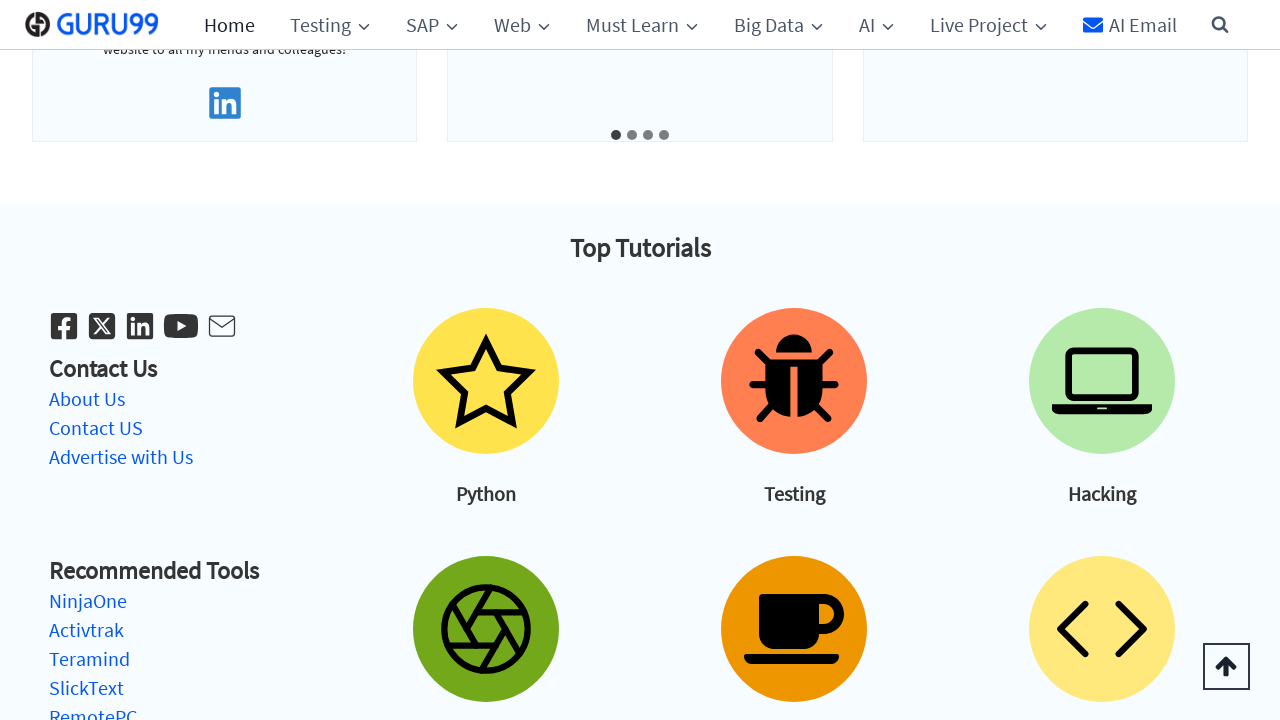

Scrolled back up the page by 2000 pixels
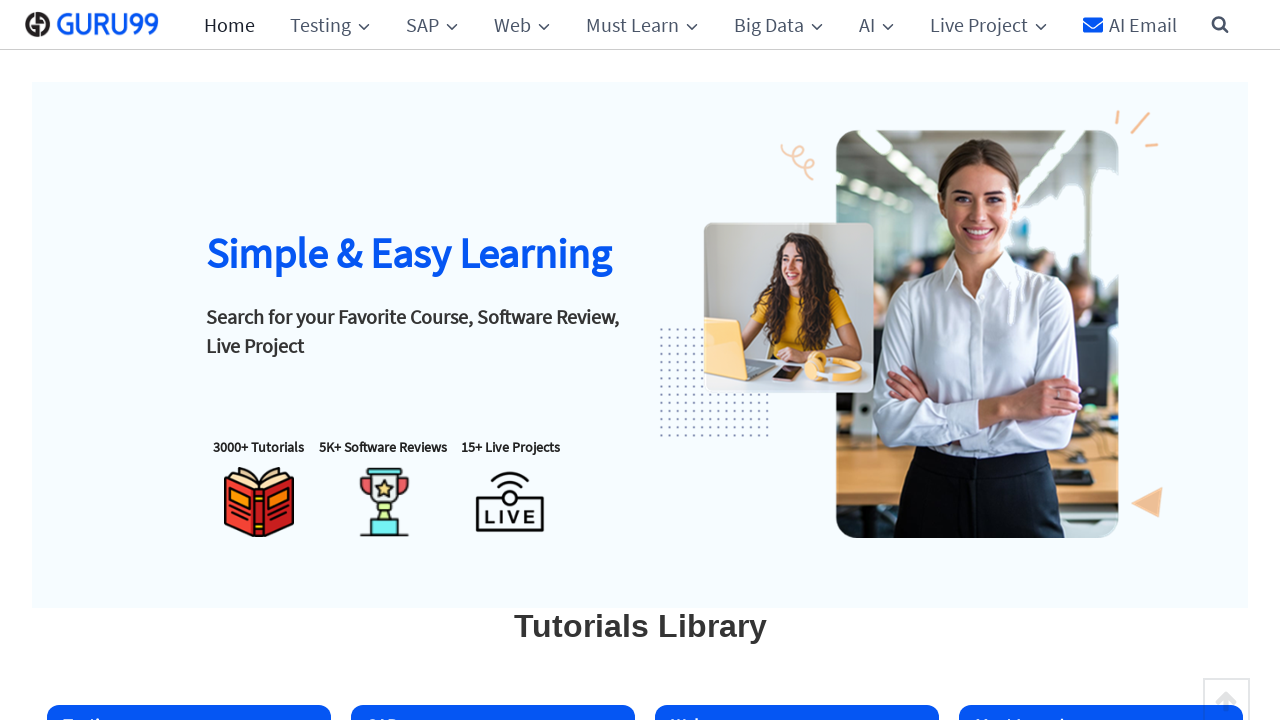

Waited 1 second for scroll to complete
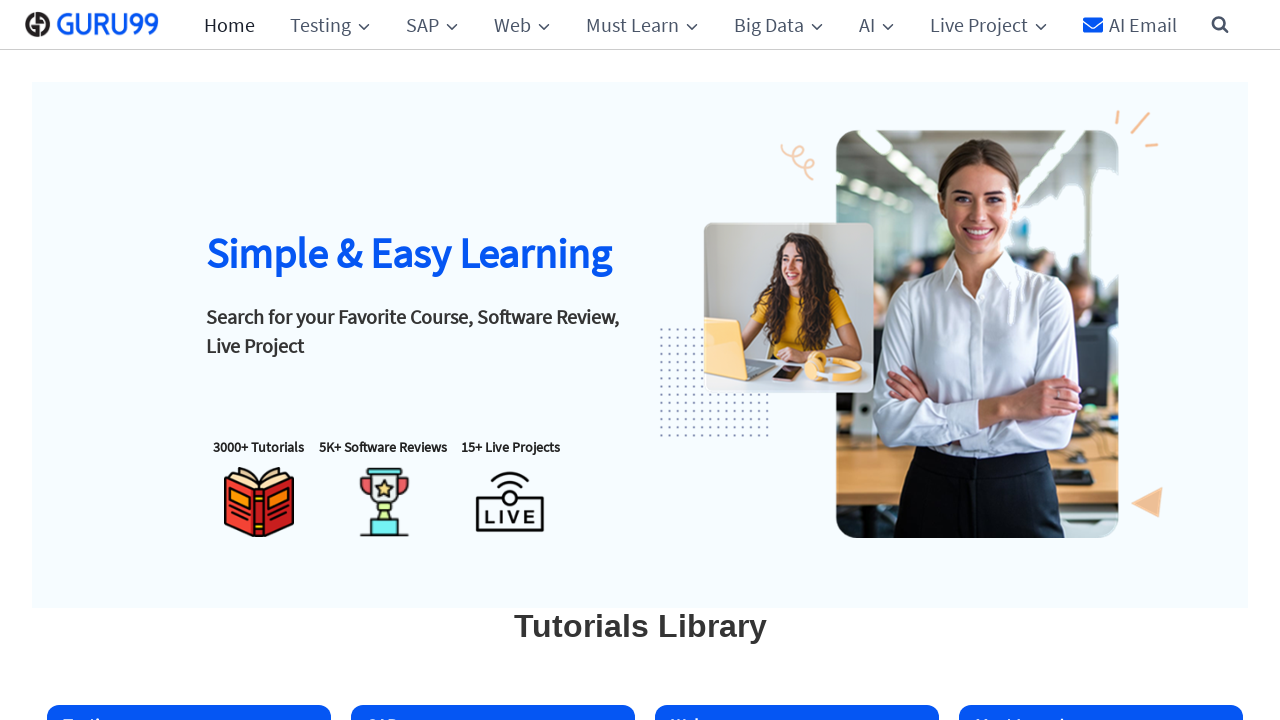

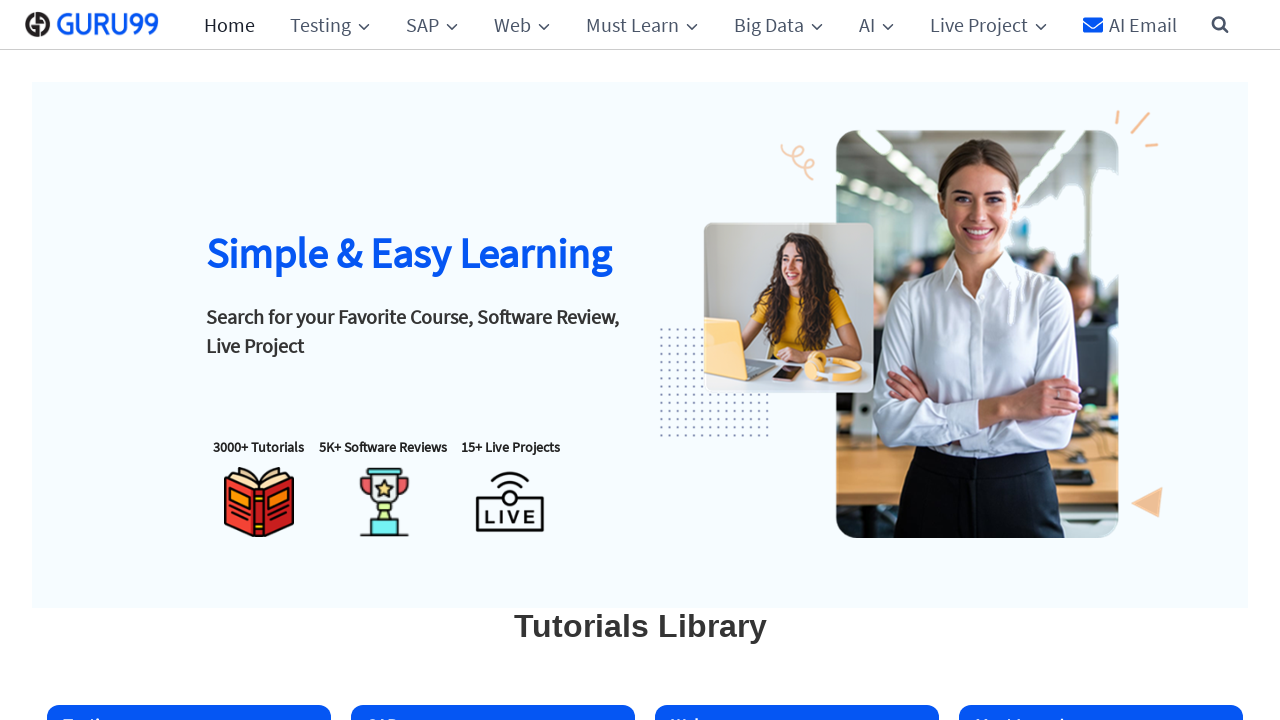